Tests a dropdown selection form by calculating the sum of two displayed numbers and selecting the result from a dropdown menu

Starting URL: http://suninjuly.github.io/selects1.html

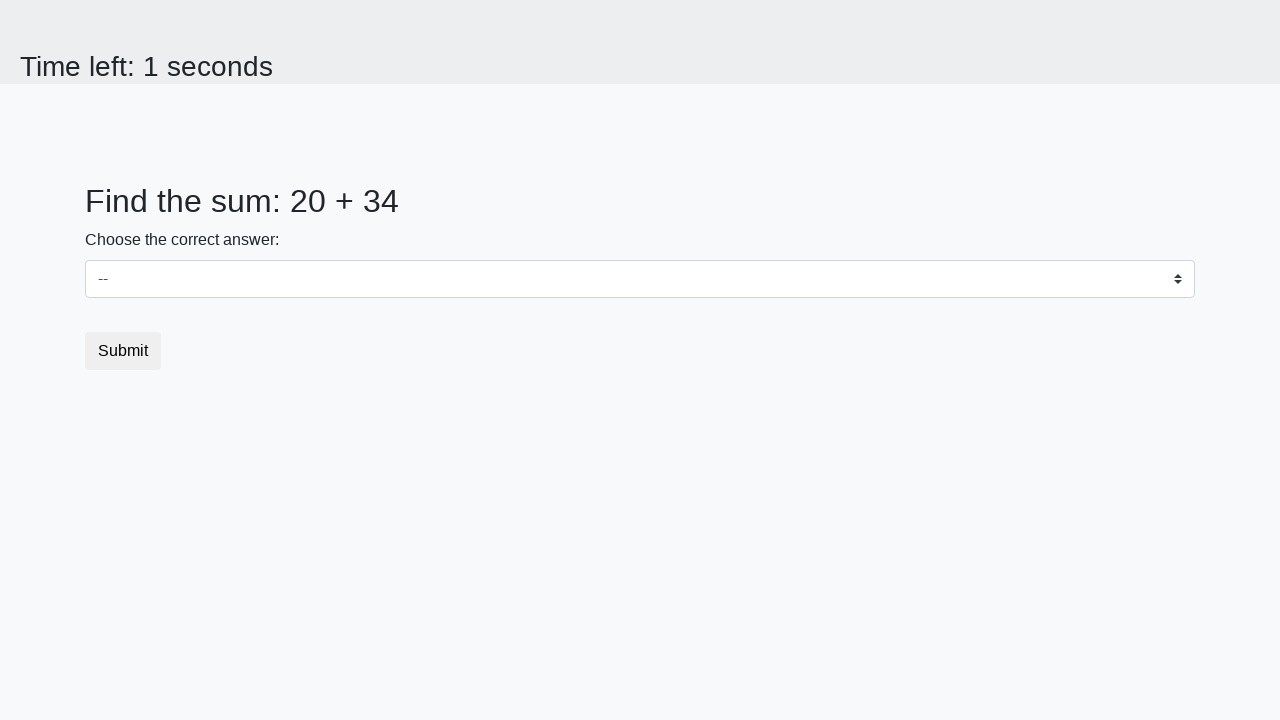

Located first number element (#num1)
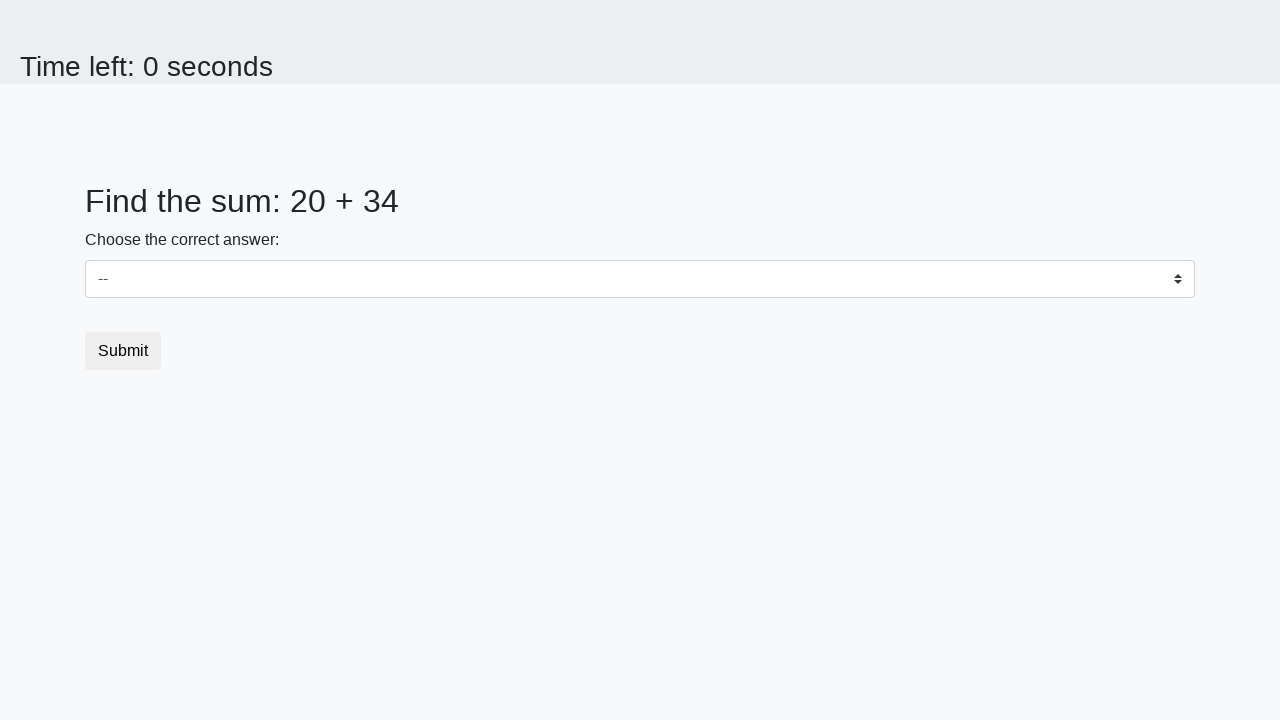

Located second number element (#num2)
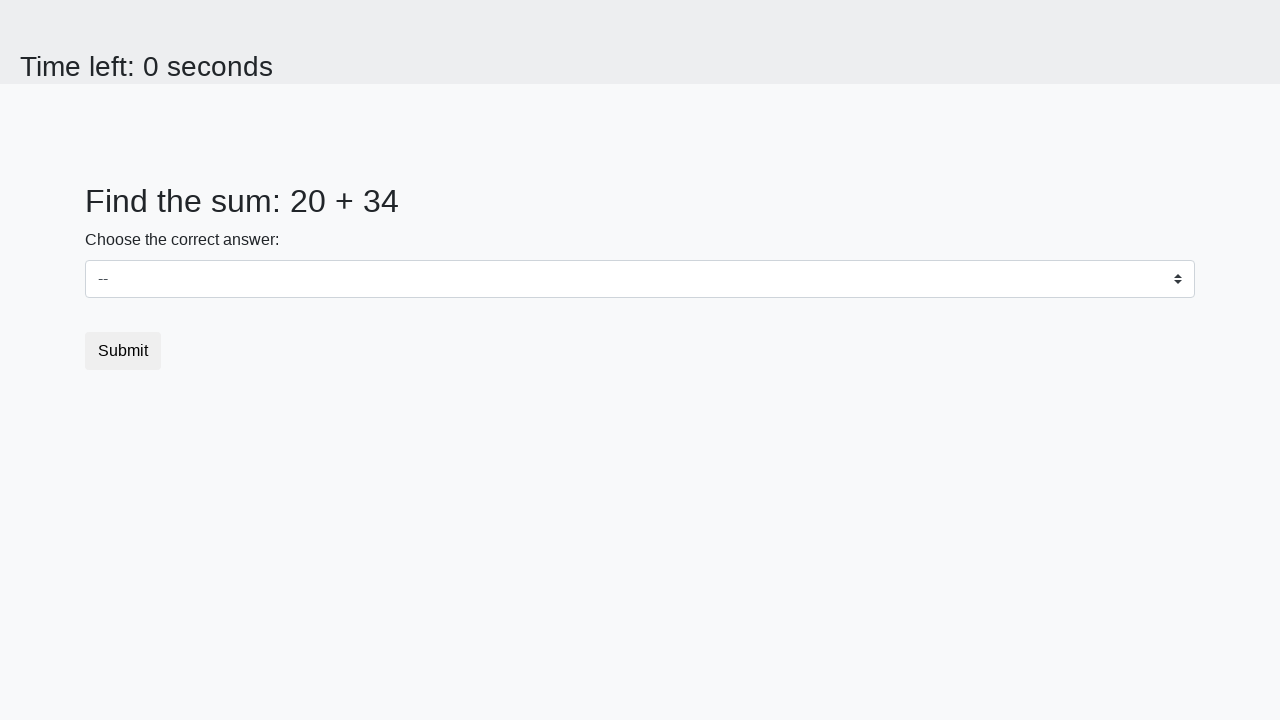

Retrieved first number value: 20
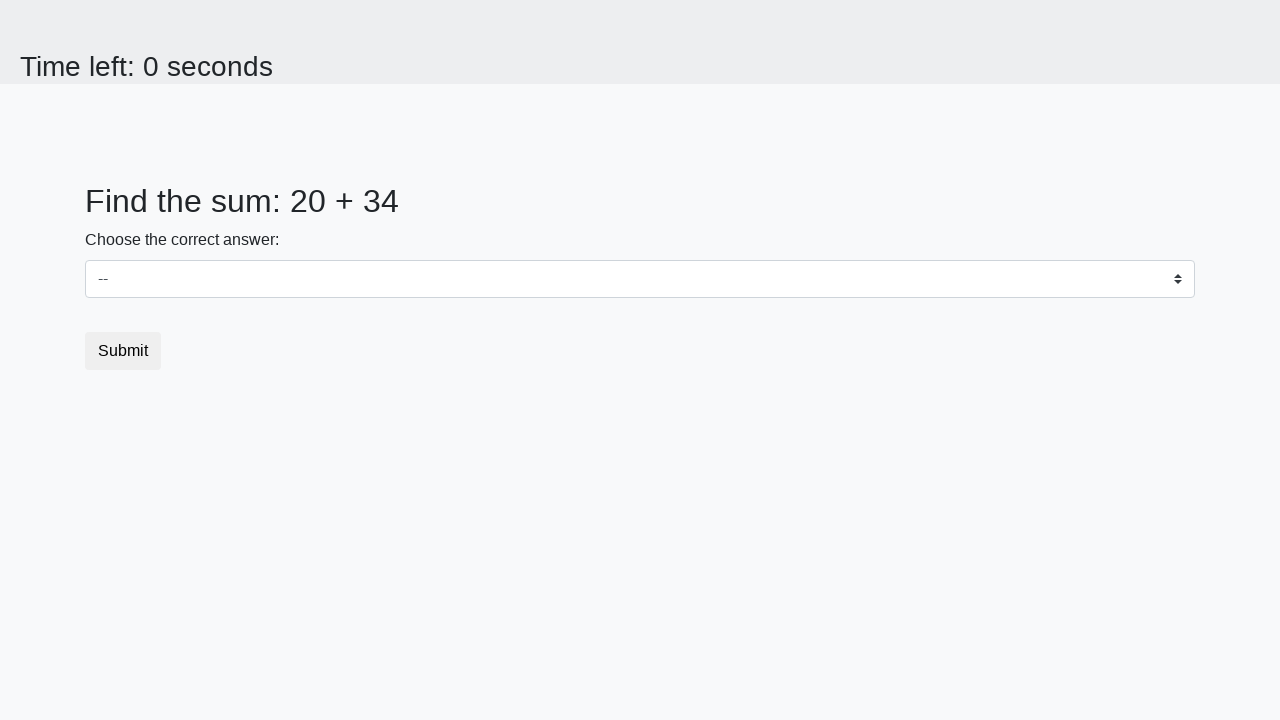

Retrieved second number value: 34
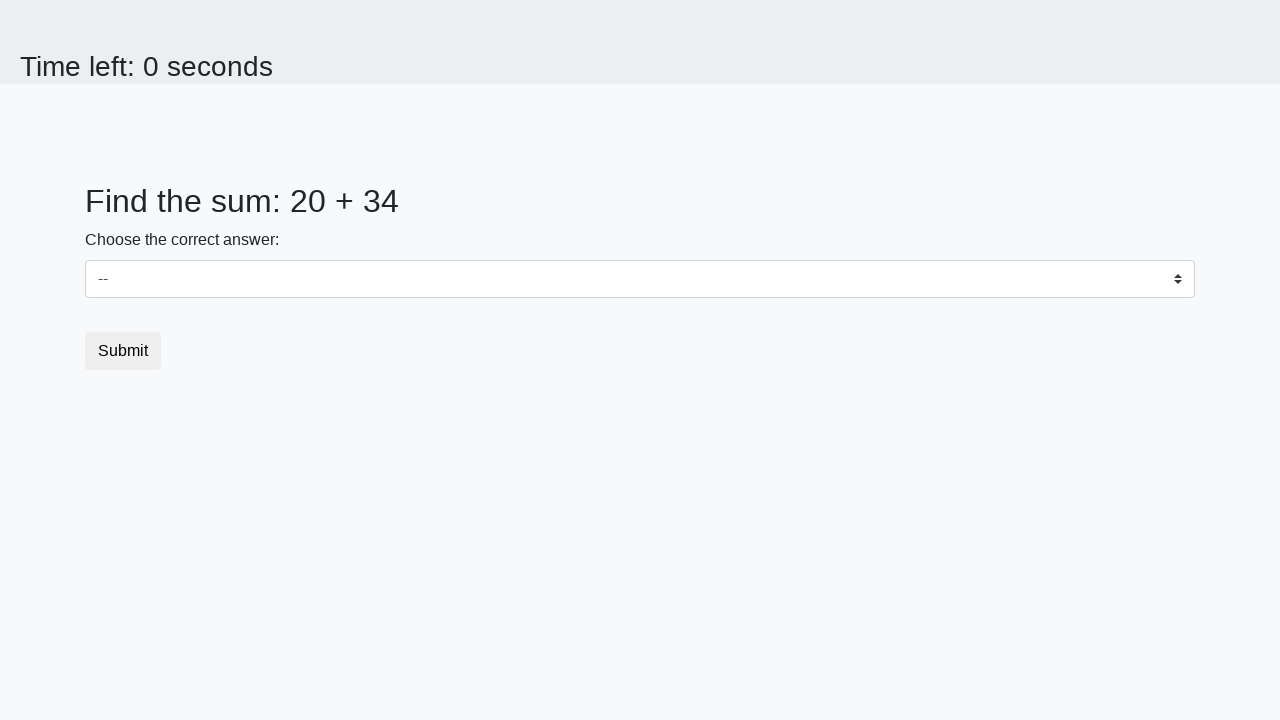

Calculated sum: 20 + 34 = 54
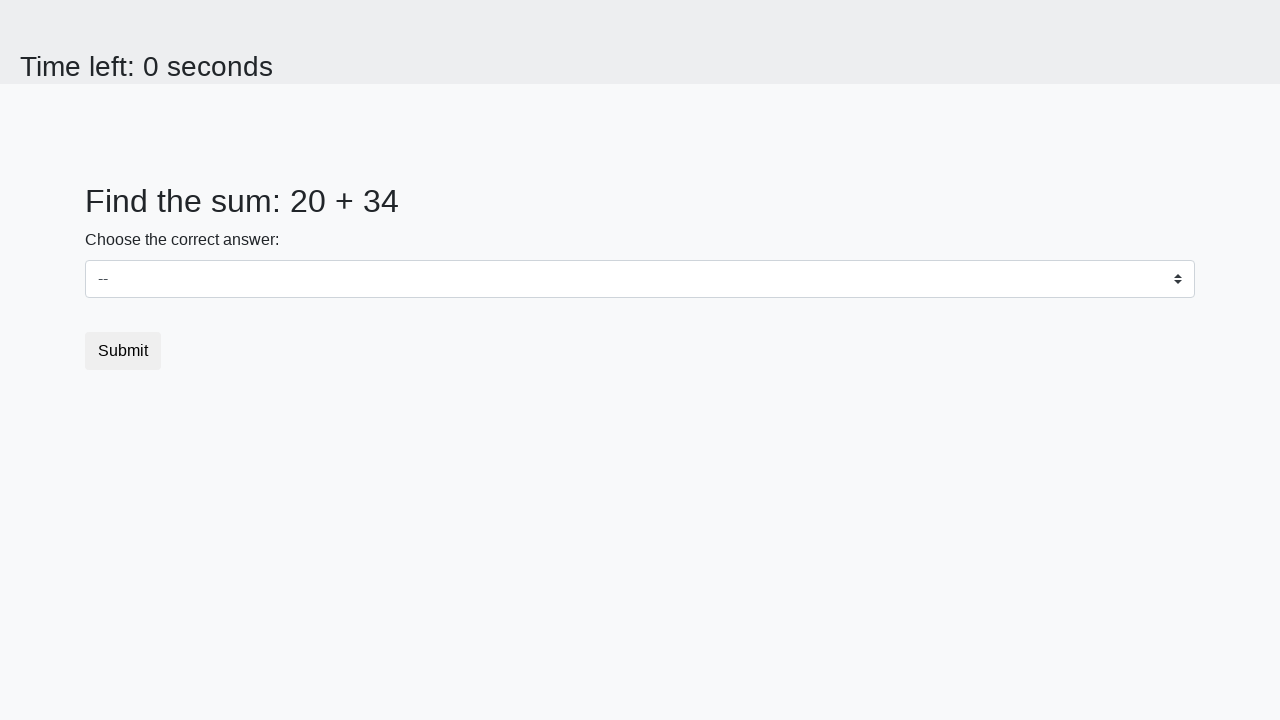

Selected sum value '54' from dropdown on select
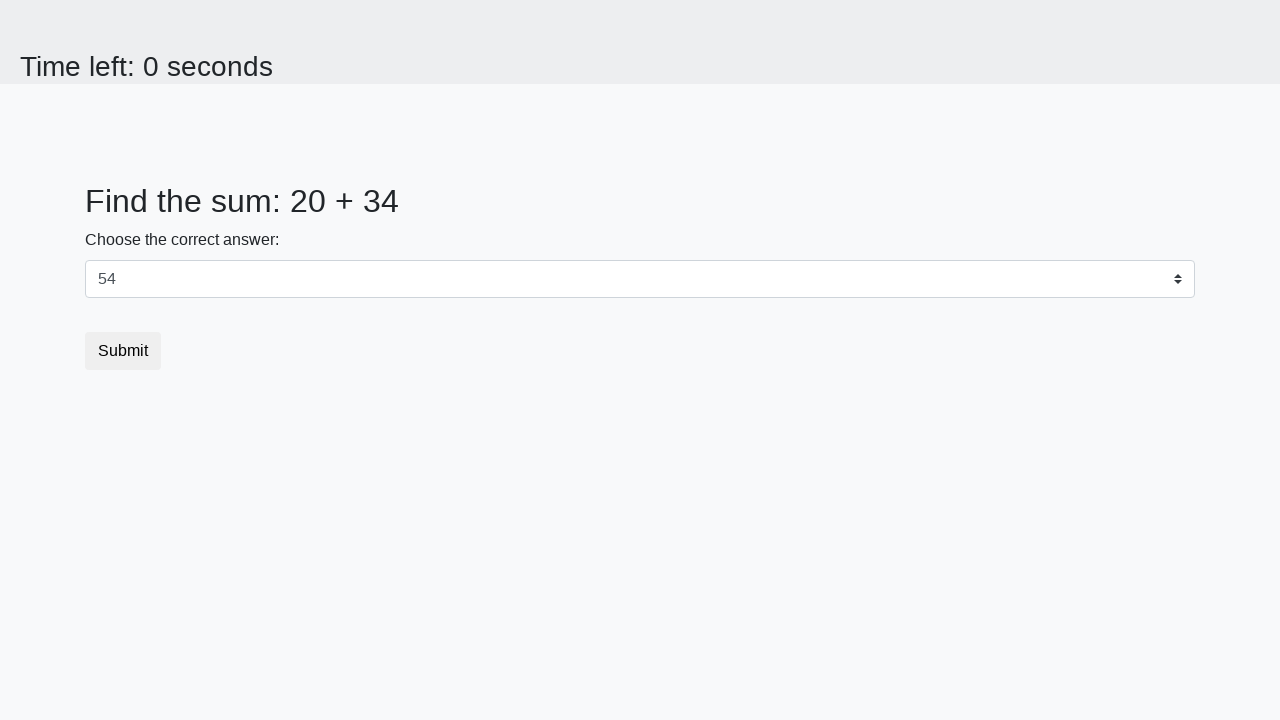

Clicked submit button at (123, 351) on .btn-default
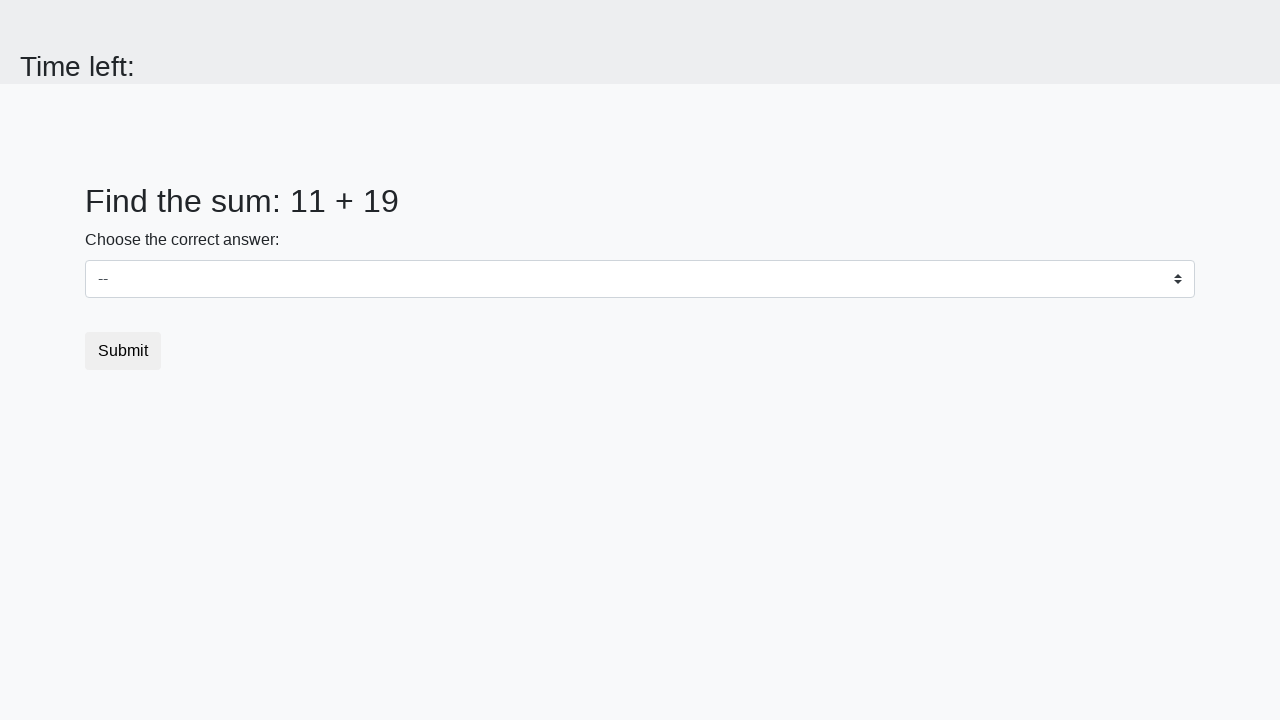

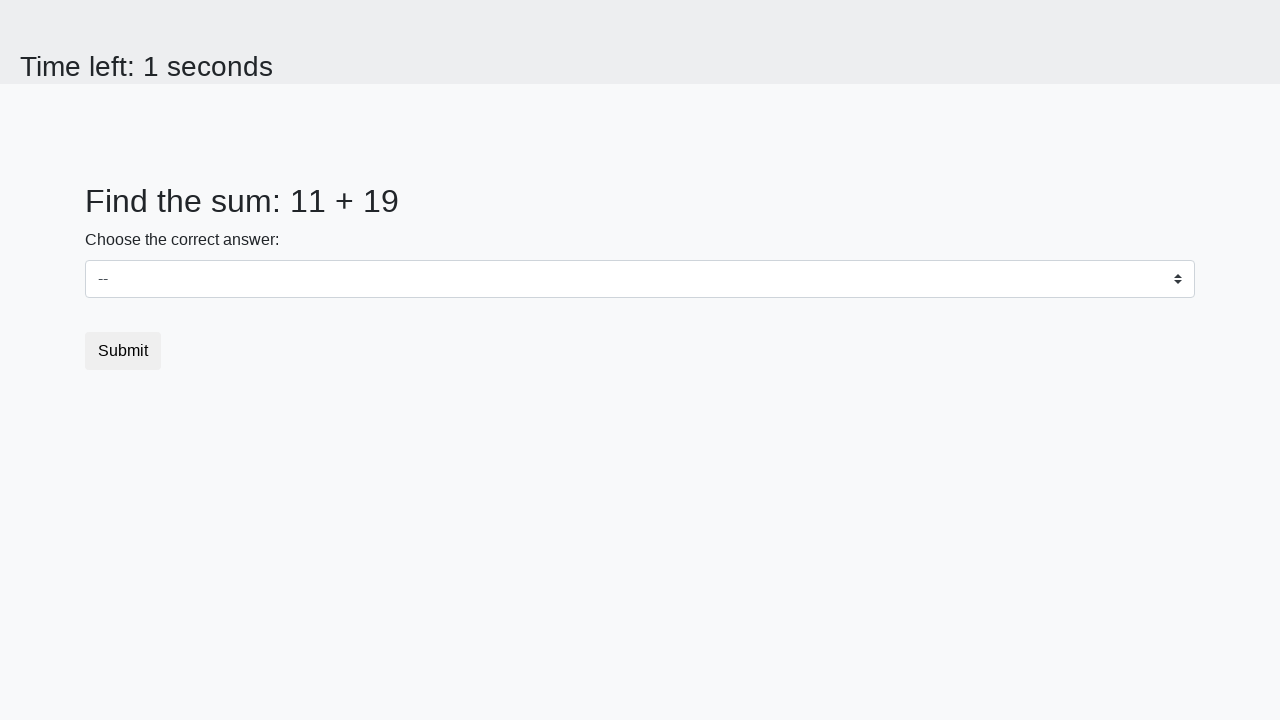